Tests sorting the Email column in ascending order by clicking the column header and verifying the email values are sorted alphabetically.

Starting URL: http://the-internet.herokuapp.com/tables

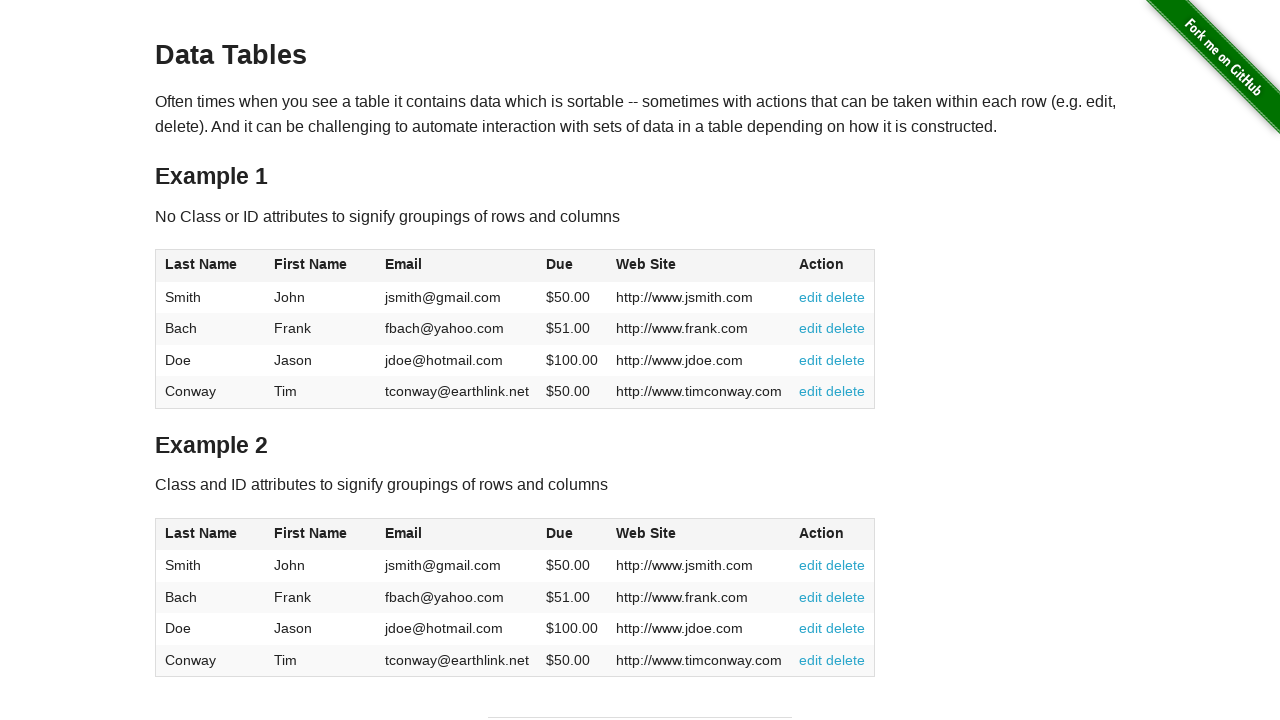

Clicked Email column header to sort in ascending order at (457, 266) on #table1 thead tr th:nth-of-type(3)
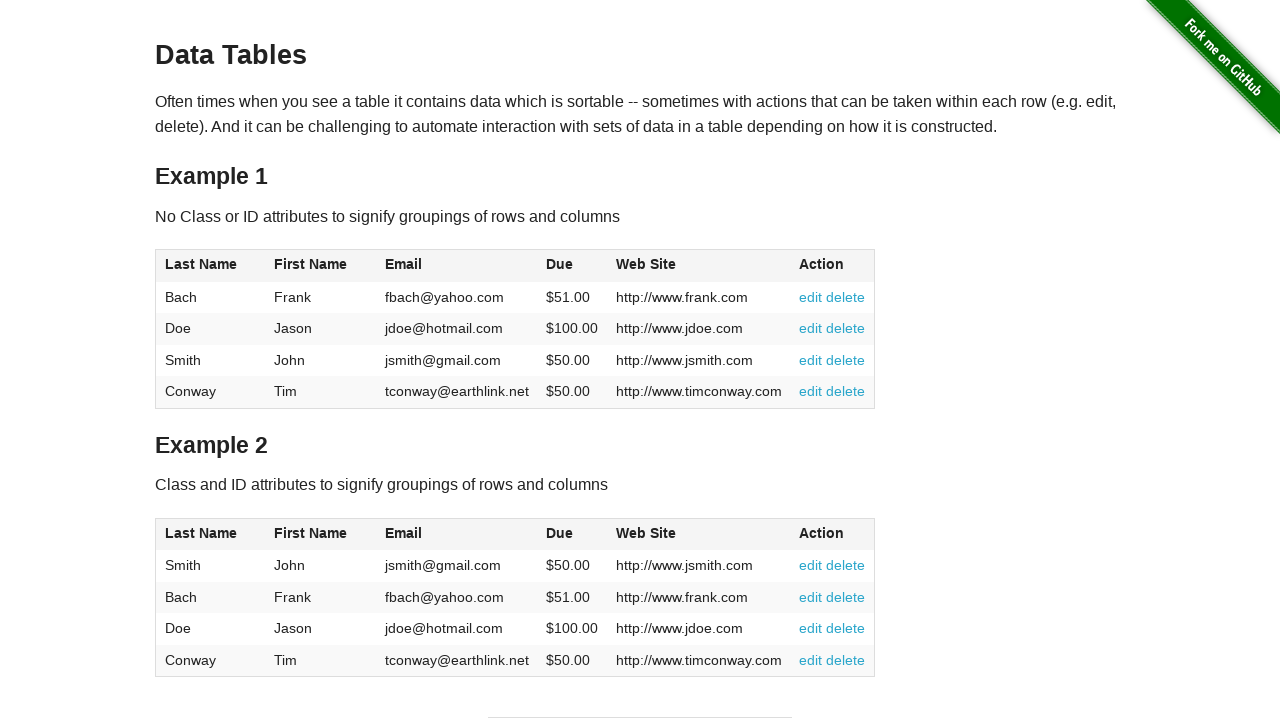

Email column values loaded and ready
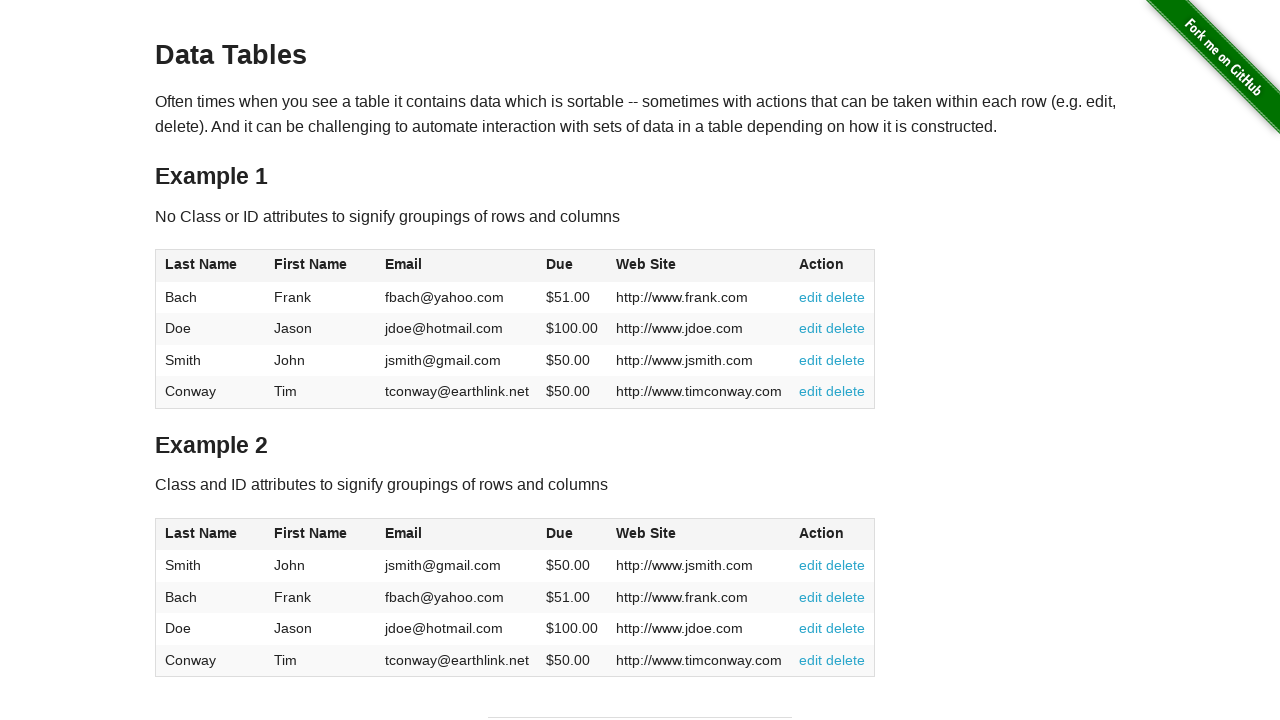

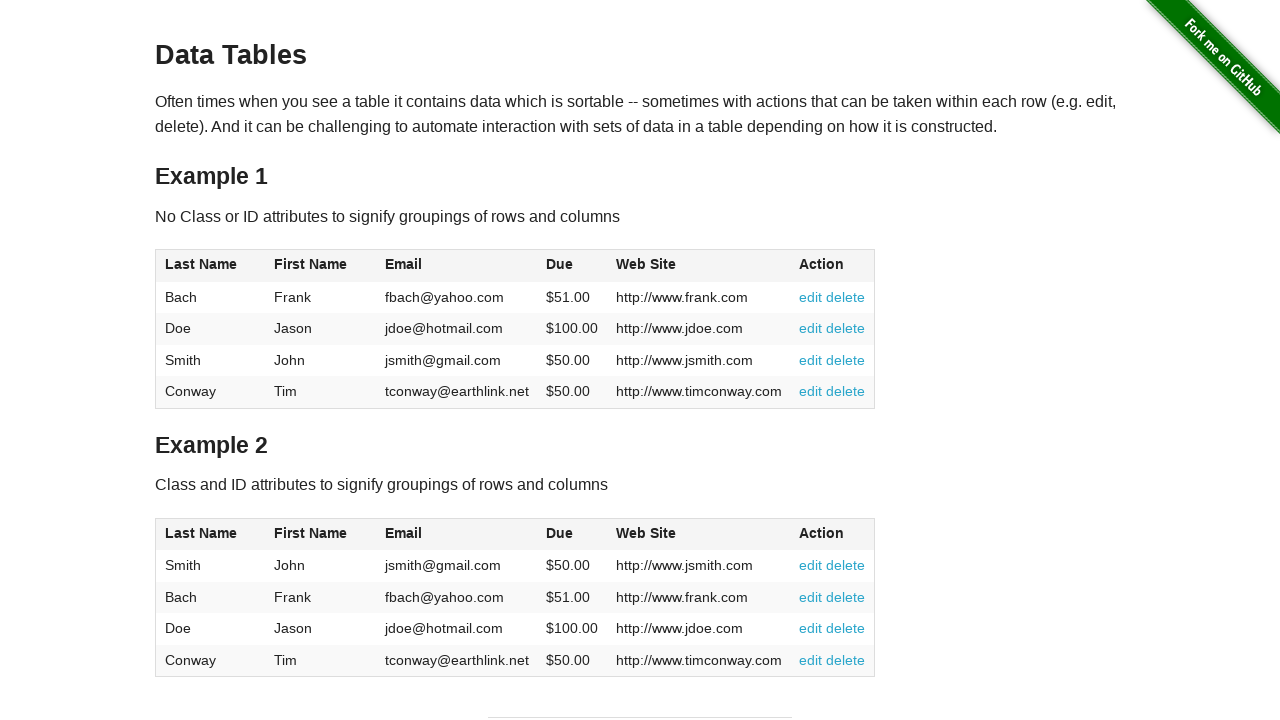